Tests an e-commerce shopping flow by searching for products containing "ca", finding and adding Cashews to cart, then proceeding through checkout to place an order.

Starting URL: https://rahulshettyacademy.com/seleniumPractise/#/

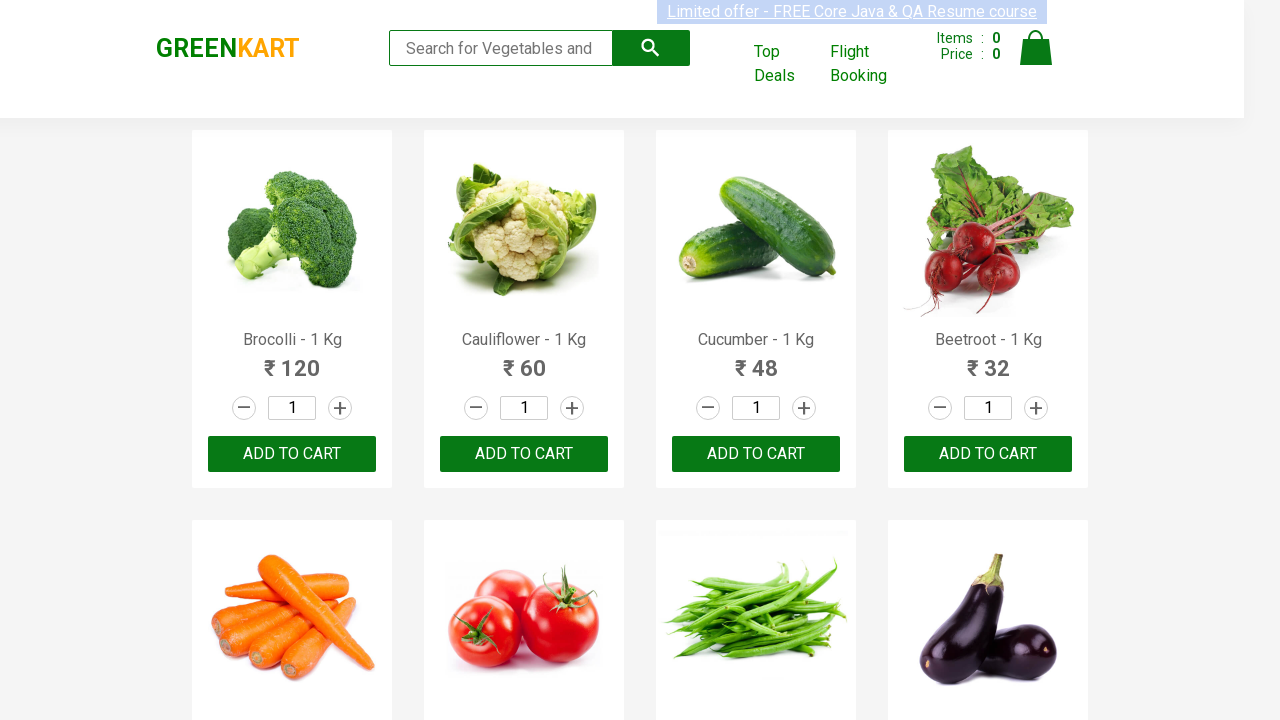

Filled search box with 'ca' to find products on .search-keyword
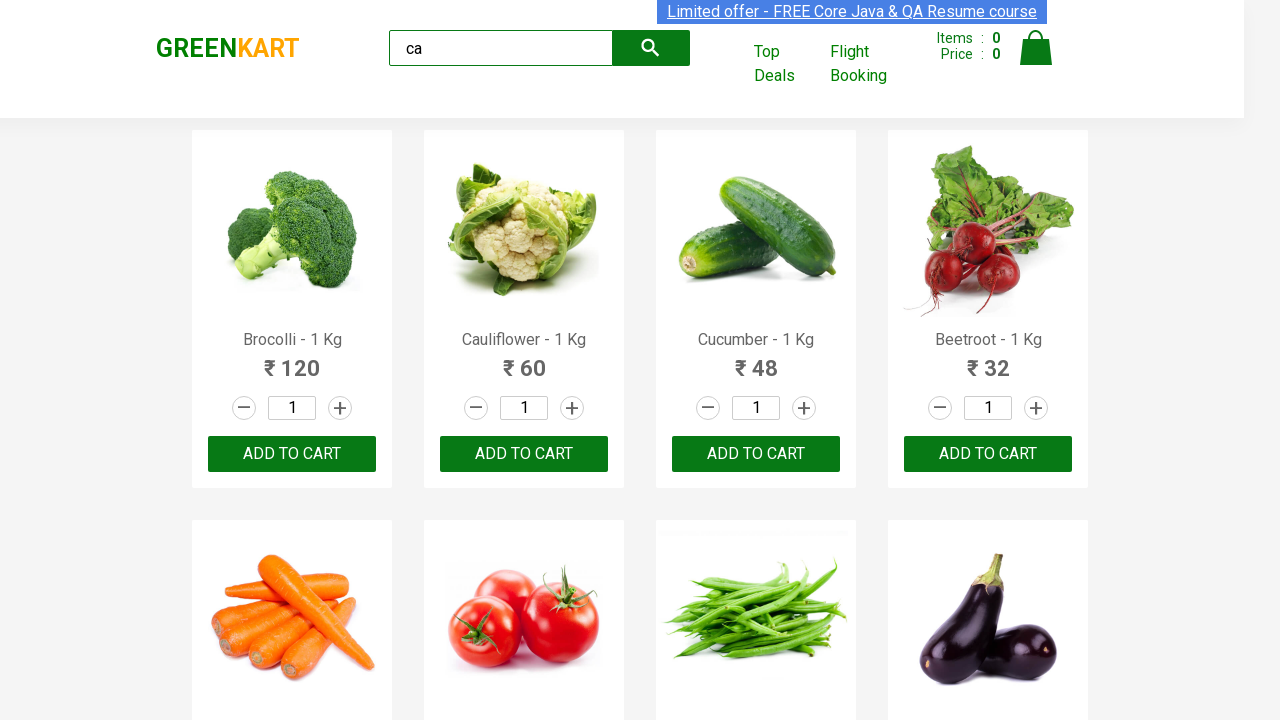

Waited for search results to load
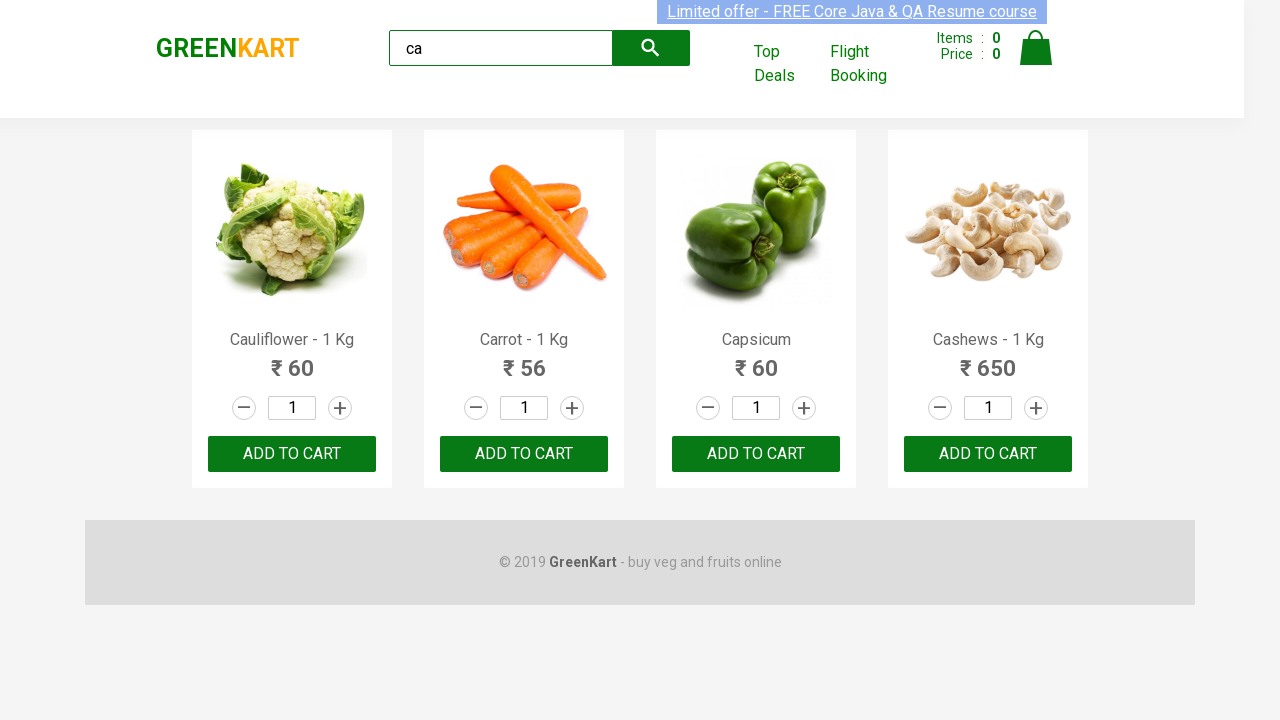

Located all product elements on the page
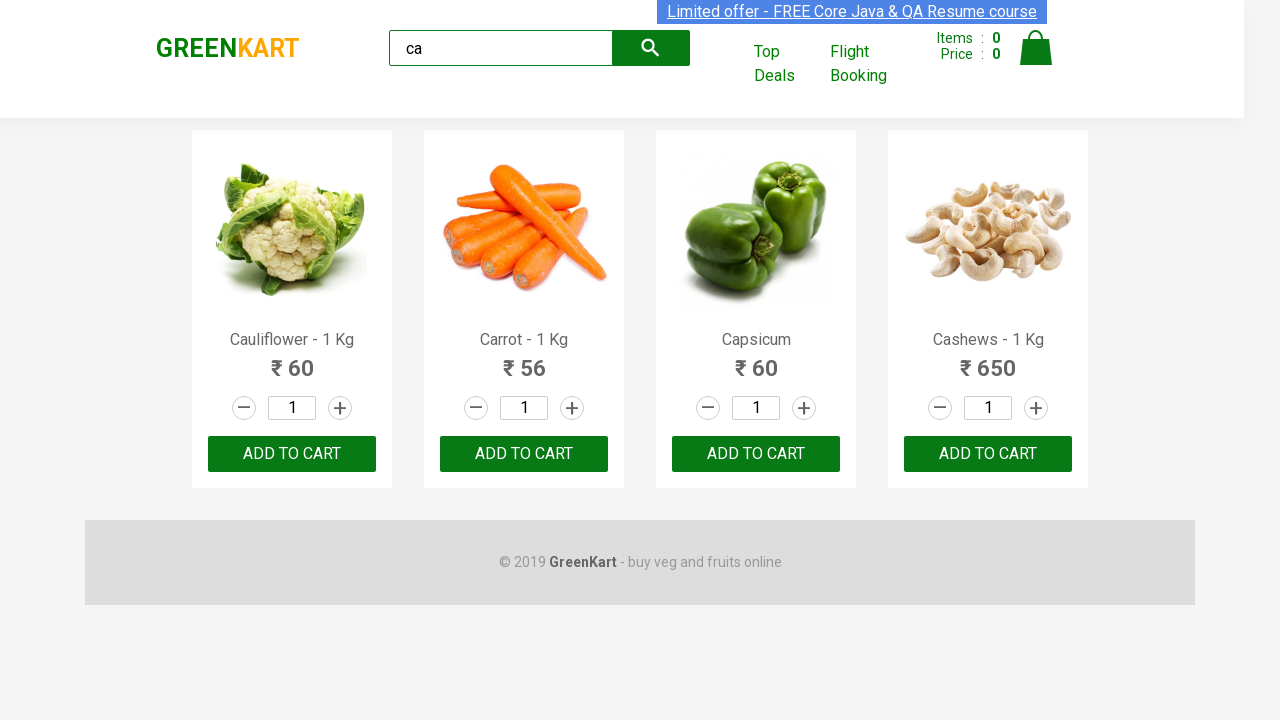

Found 4 products matching search criteria
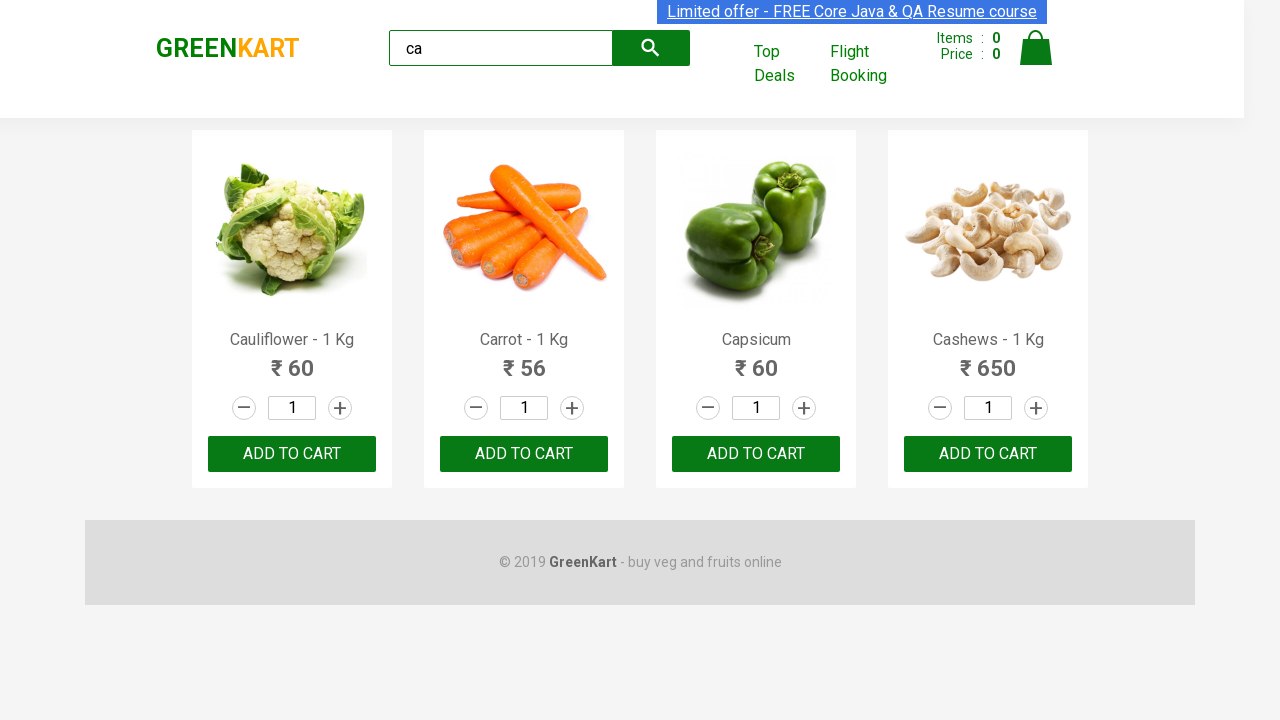

Found and clicked 'Add to Cart' button for Cashews product at (988, 454) on .products .product >> nth=3 >> button
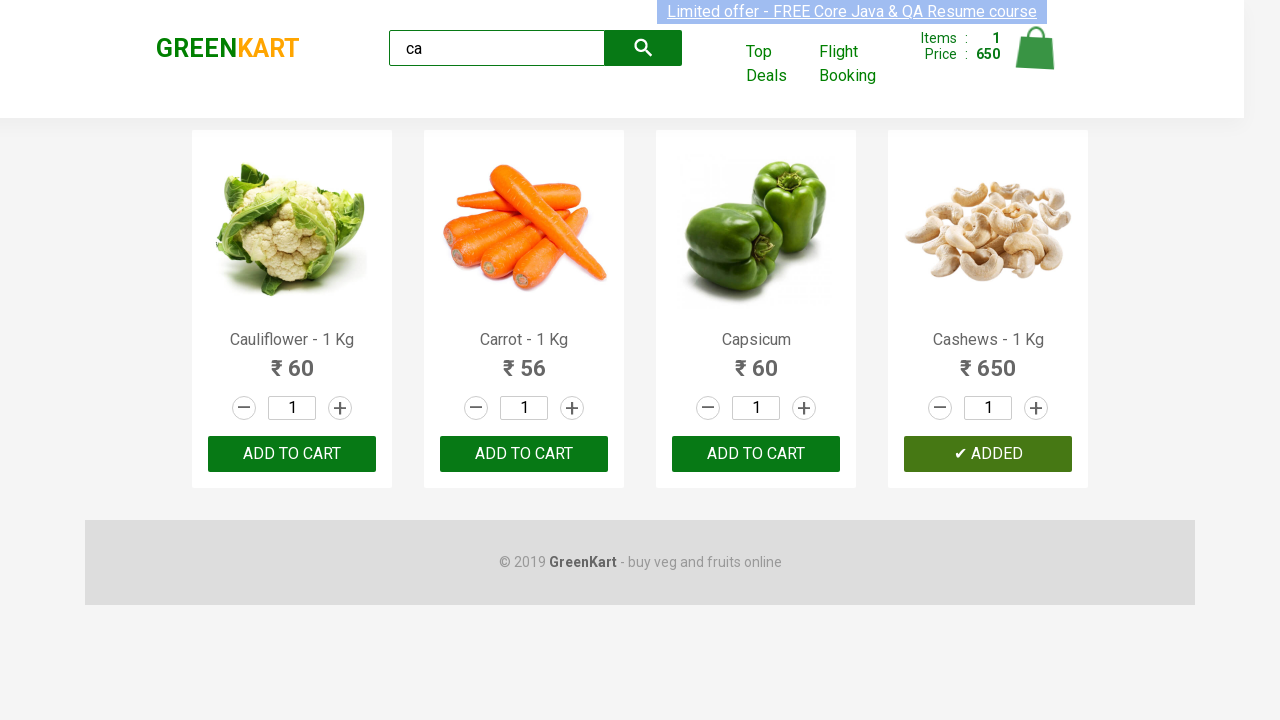

Clicked on cart icon to view shopping cart at (1036, 48) on .cart-icon > img
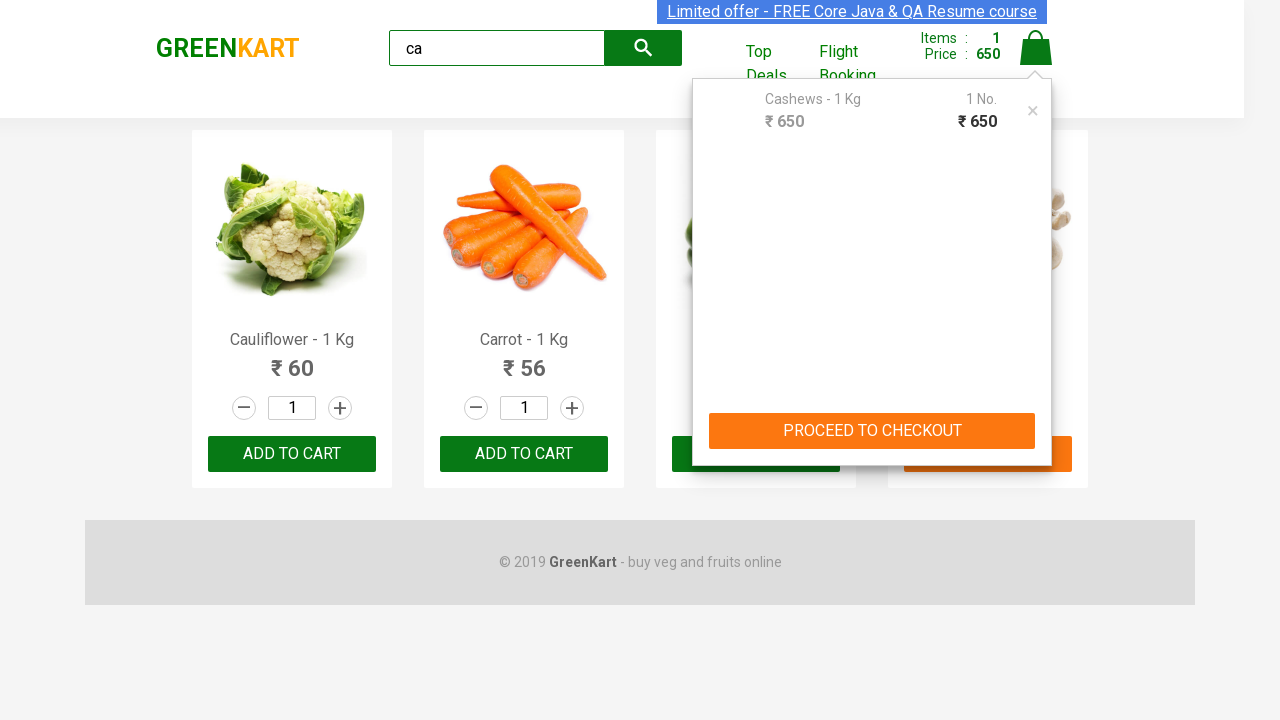

Clicked 'PROCEED TO CHECKOUT' button at (872, 431) on text=PROCEED TO CHECKOUT
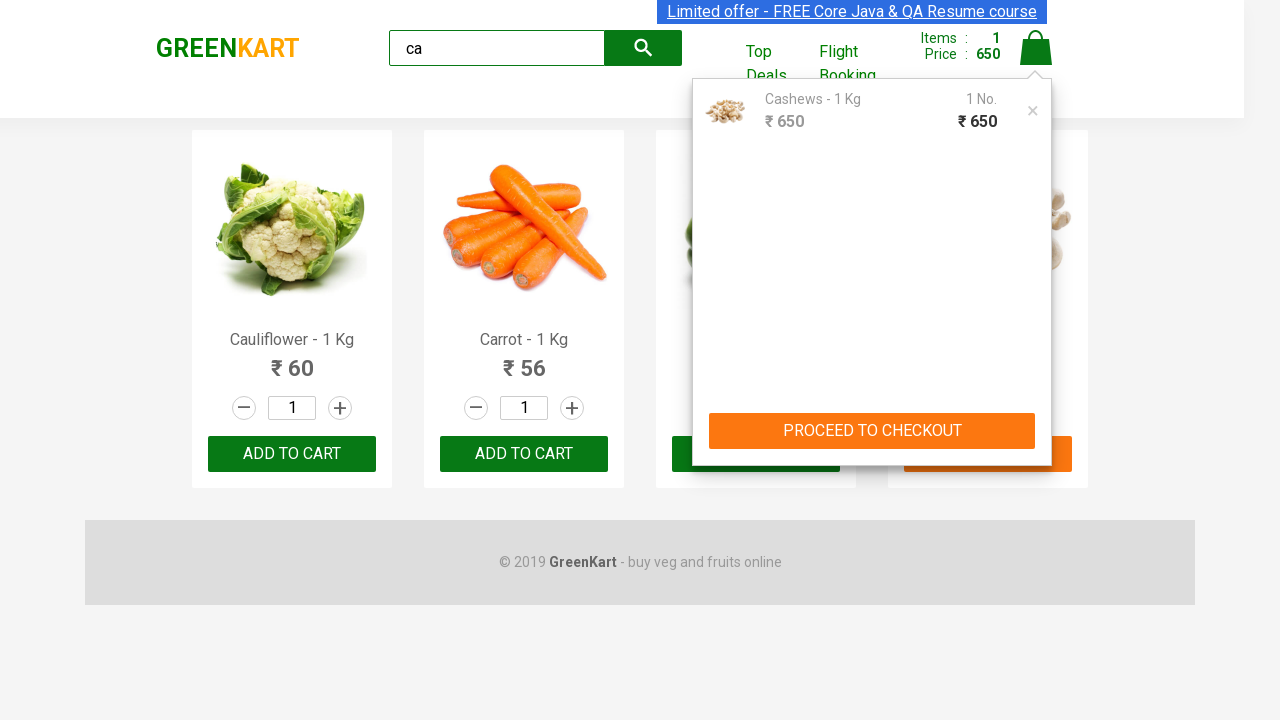

Clicked 'Place Order' button to complete purchase at (1036, 420) on text=Place Order
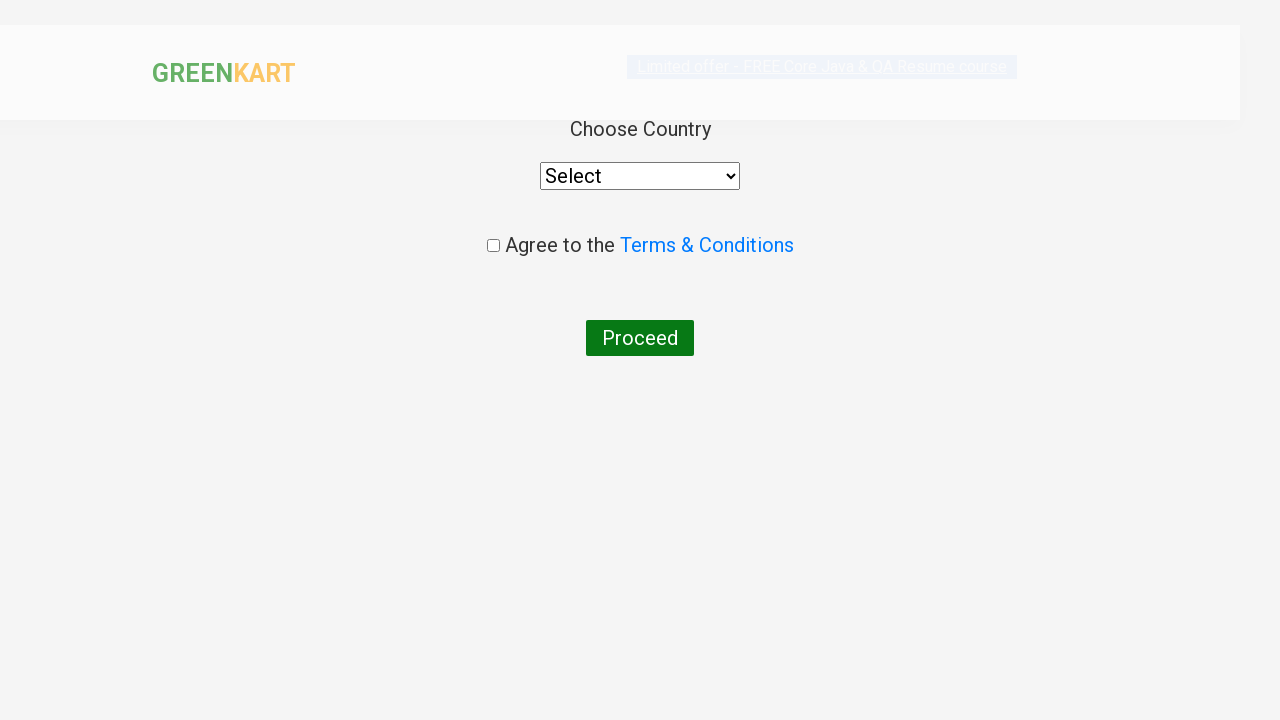

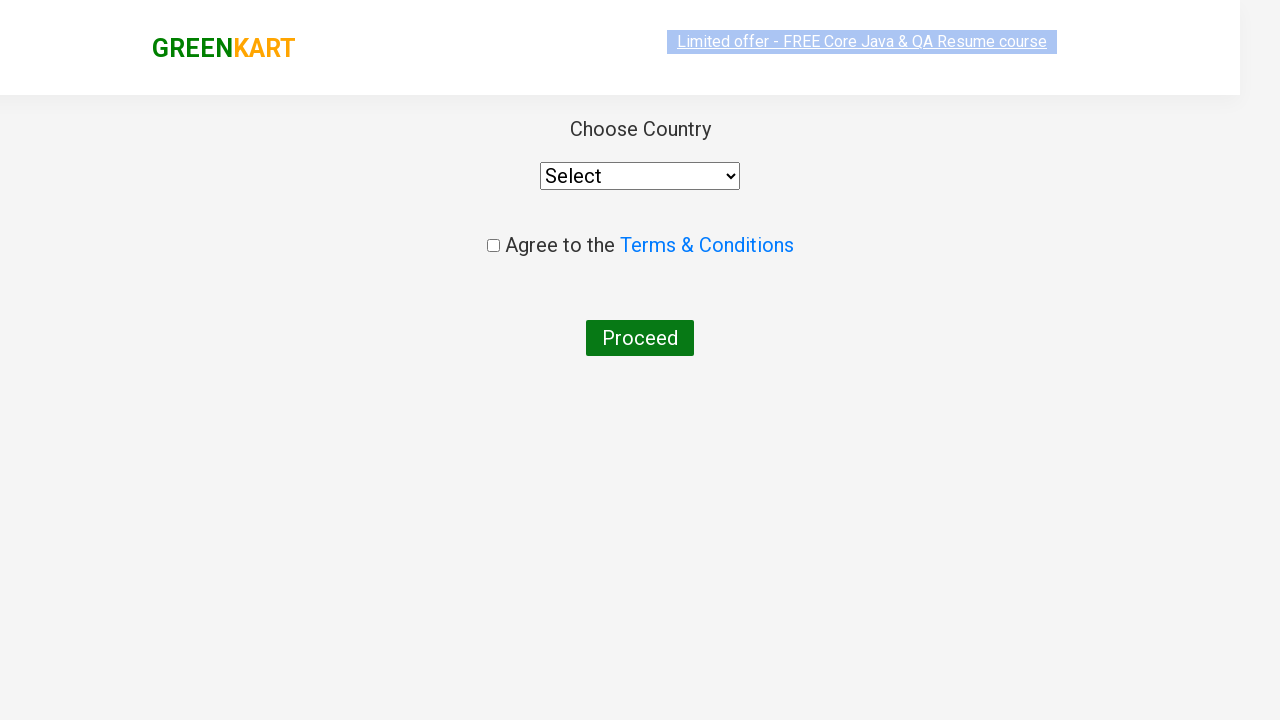